Tests an e-commerce flow by searching for products, adding a specific item to cart, and proceeding through checkout

Starting URL: https://rahulshettyacademy.com/seleniumPractise/#/

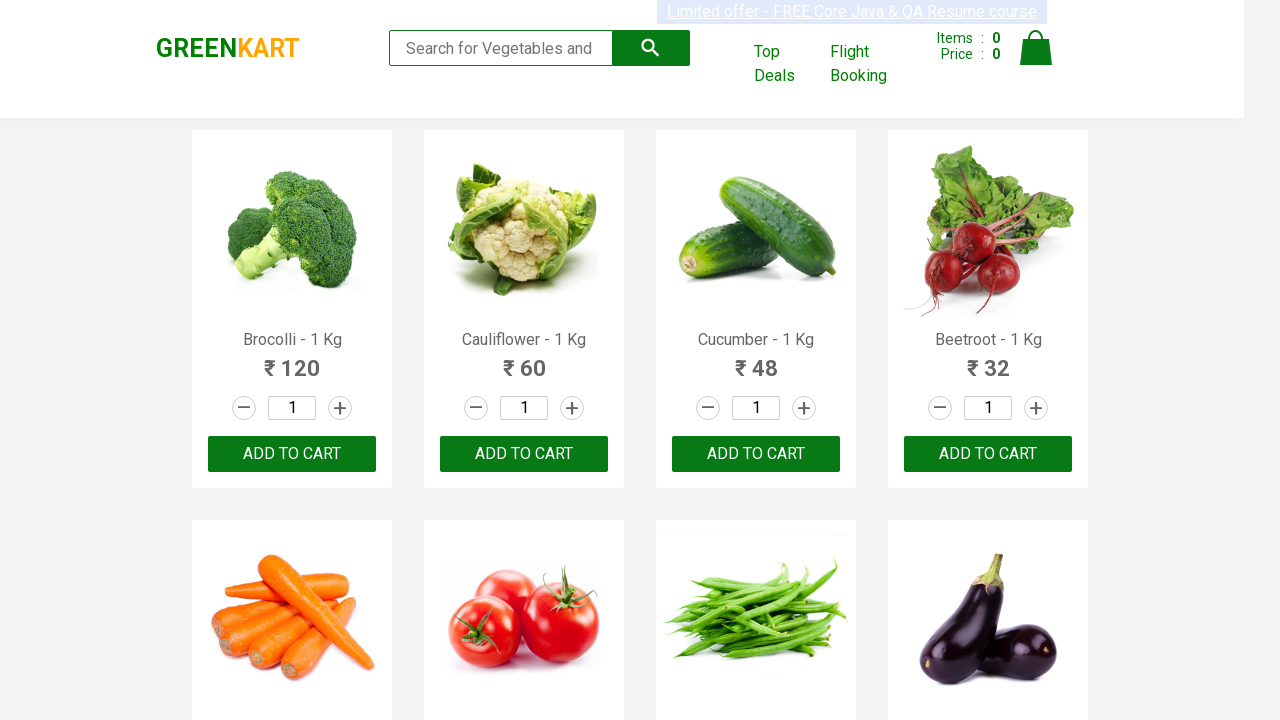

Filled search field with 'ca' to search for products on .search-keyword
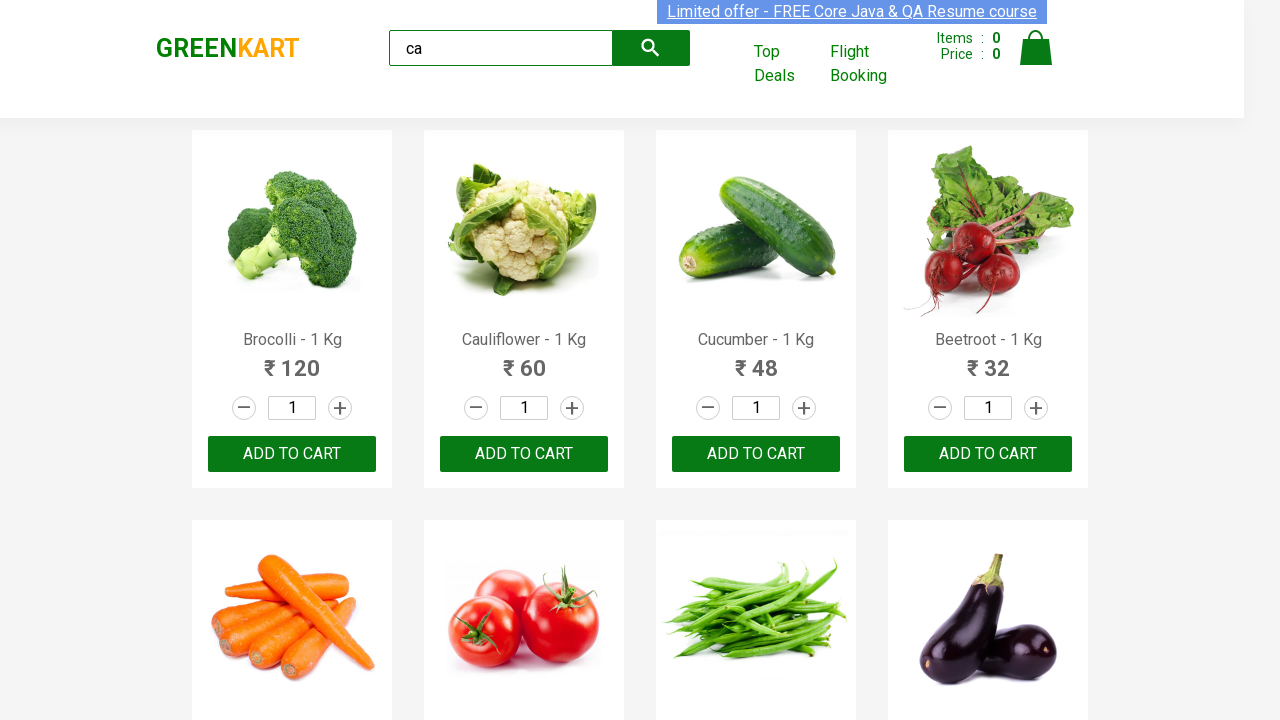

Clicked search button to find products at (651, 48) on .search-button
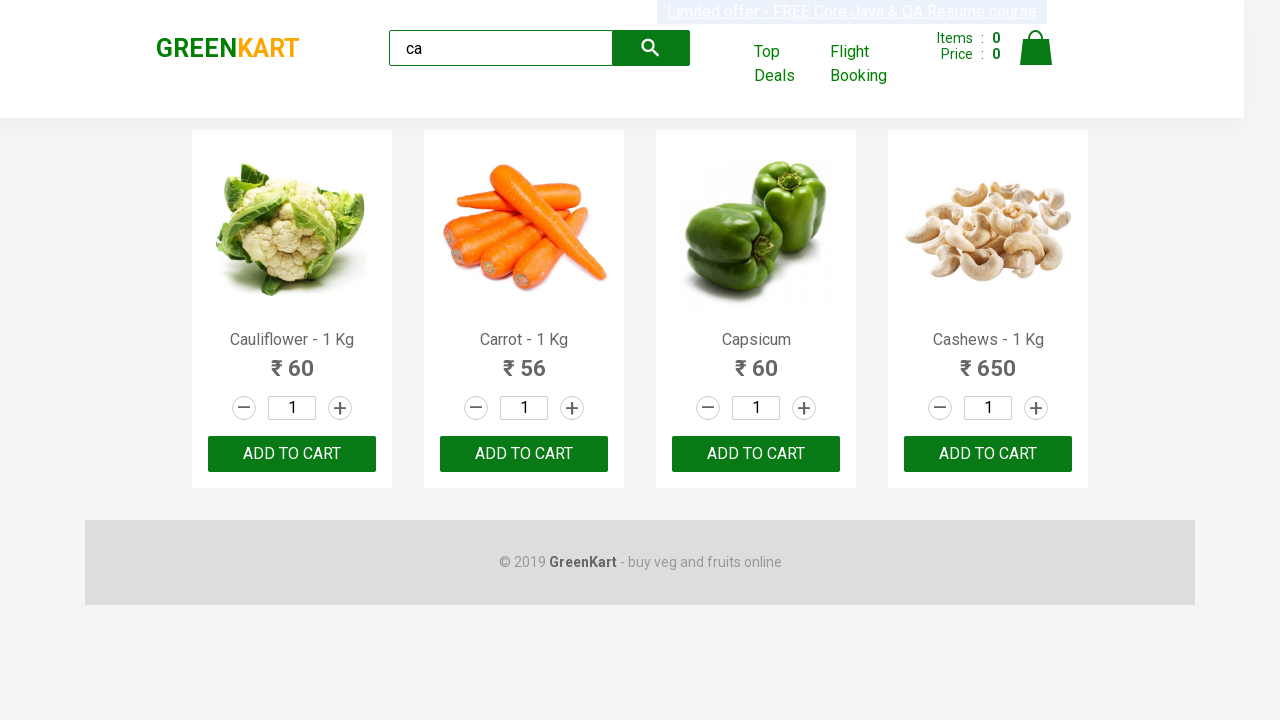

Products loaded on page
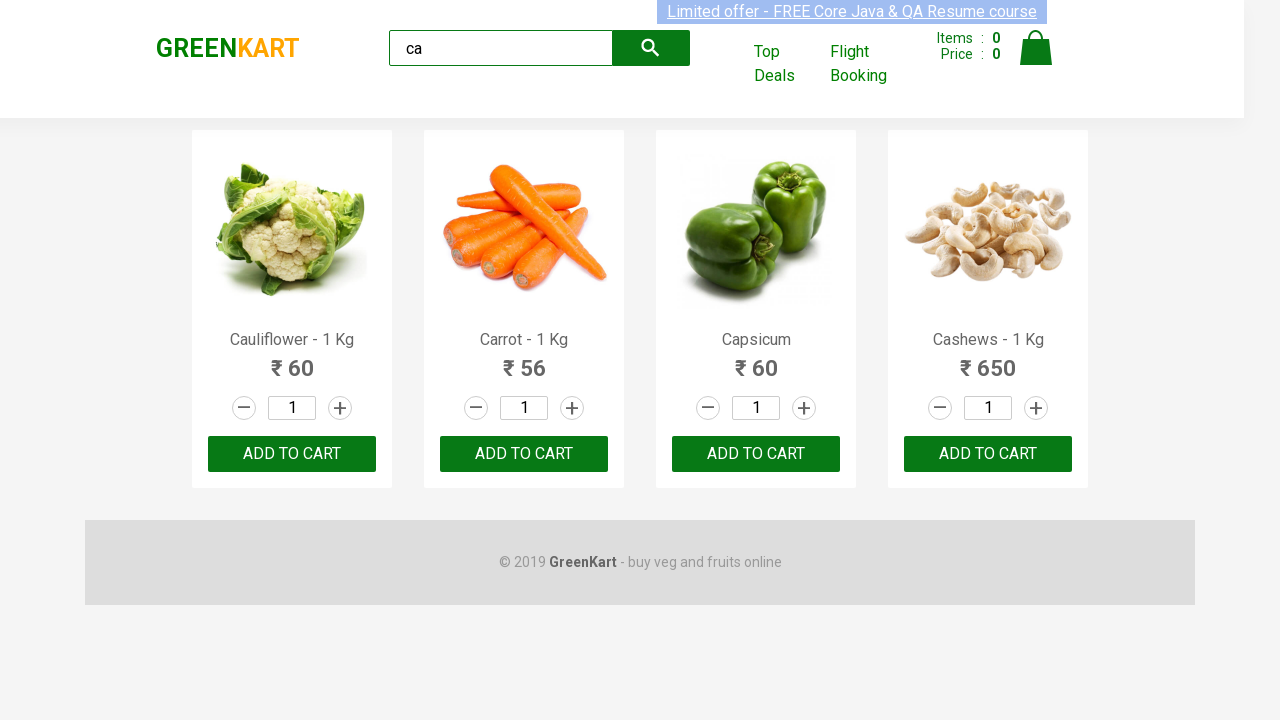

Added Cashews product to cart at (988, 454) on .products .product >> nth=3 >> button
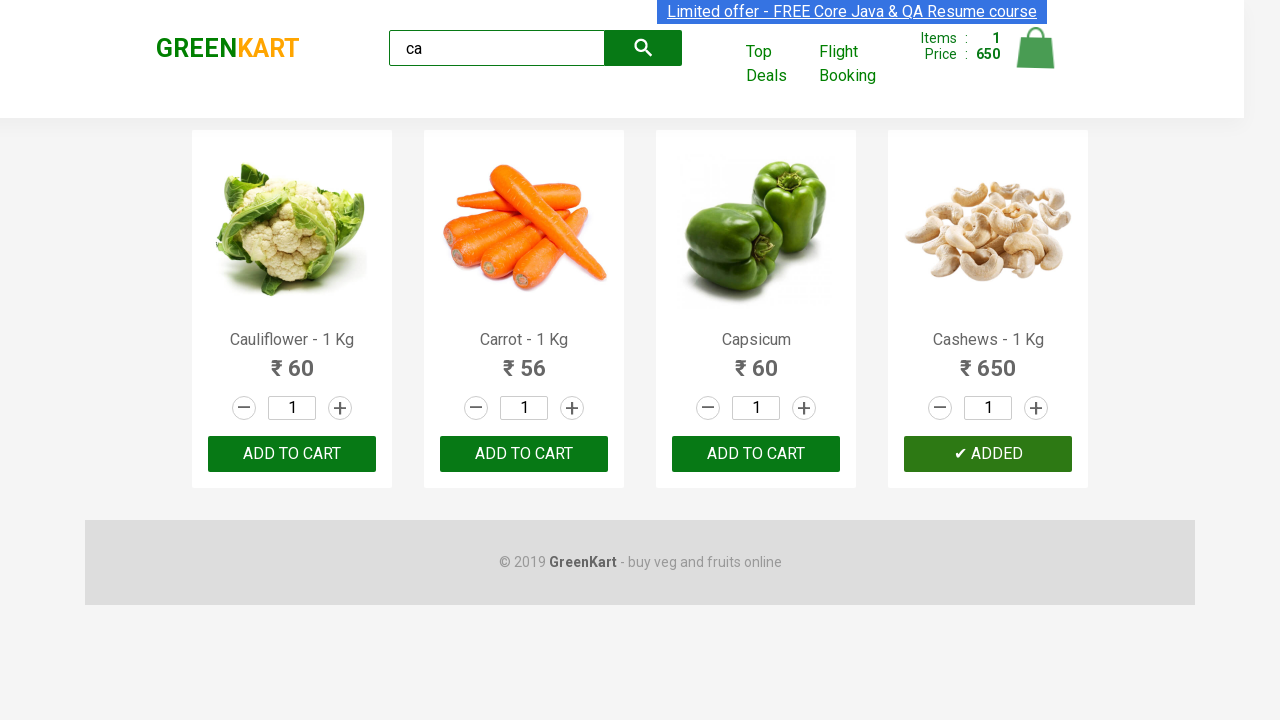

Clicked cart icon to view cart at (1036, 48) on img[alt='Cart']
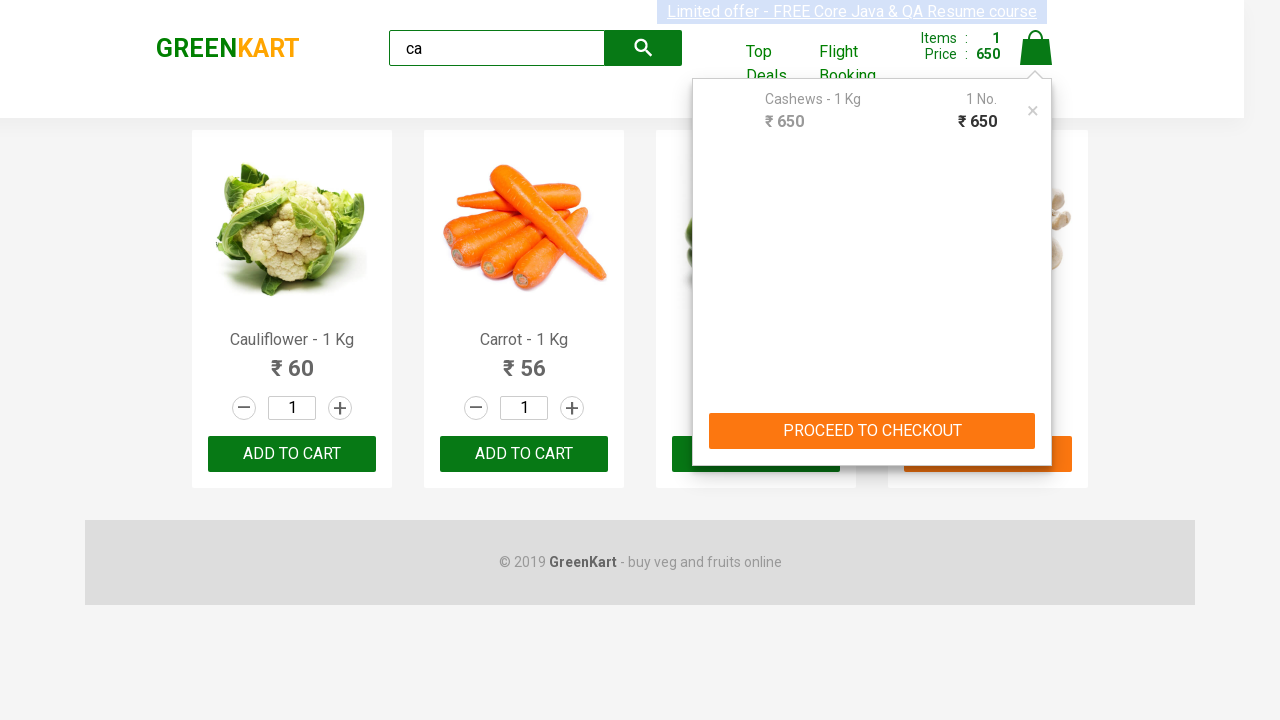

Clicked PROCEED TO CHECKOUT button at (872, 431) on text=PROCEED TO CHECKOUT
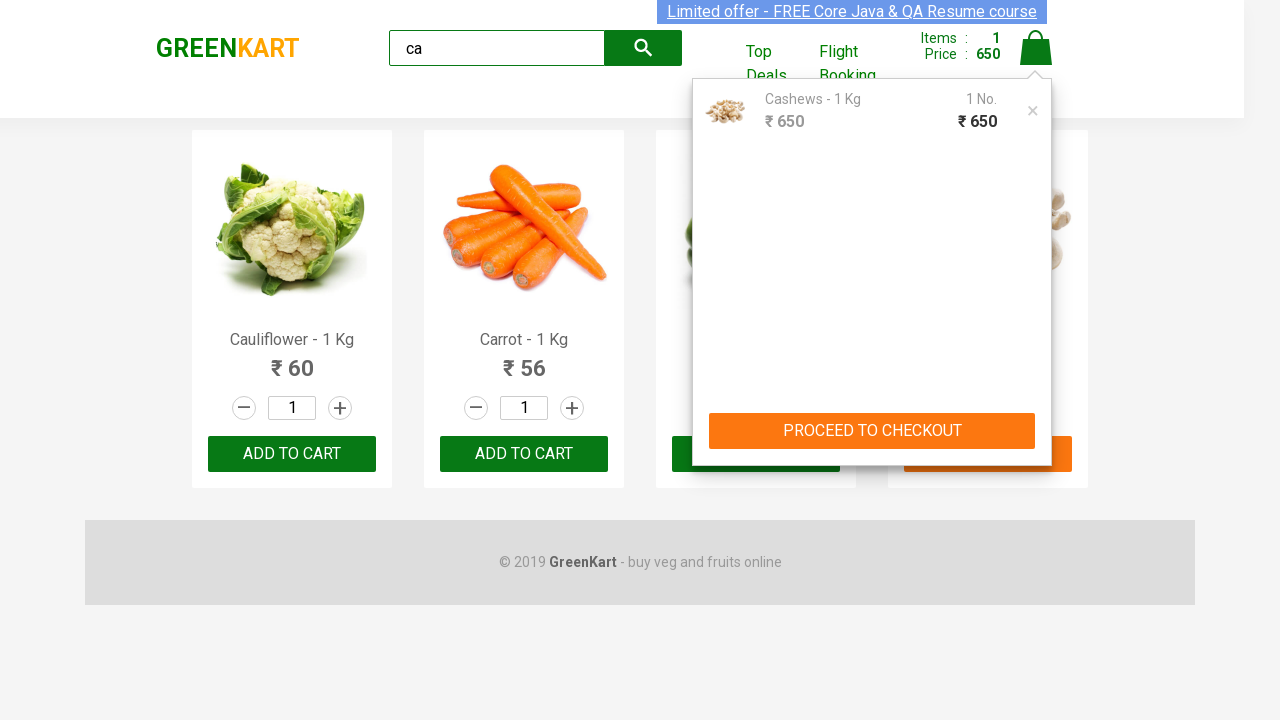

Clicked Place Order button to complete purchase at (1036, 420) on text=Place Order
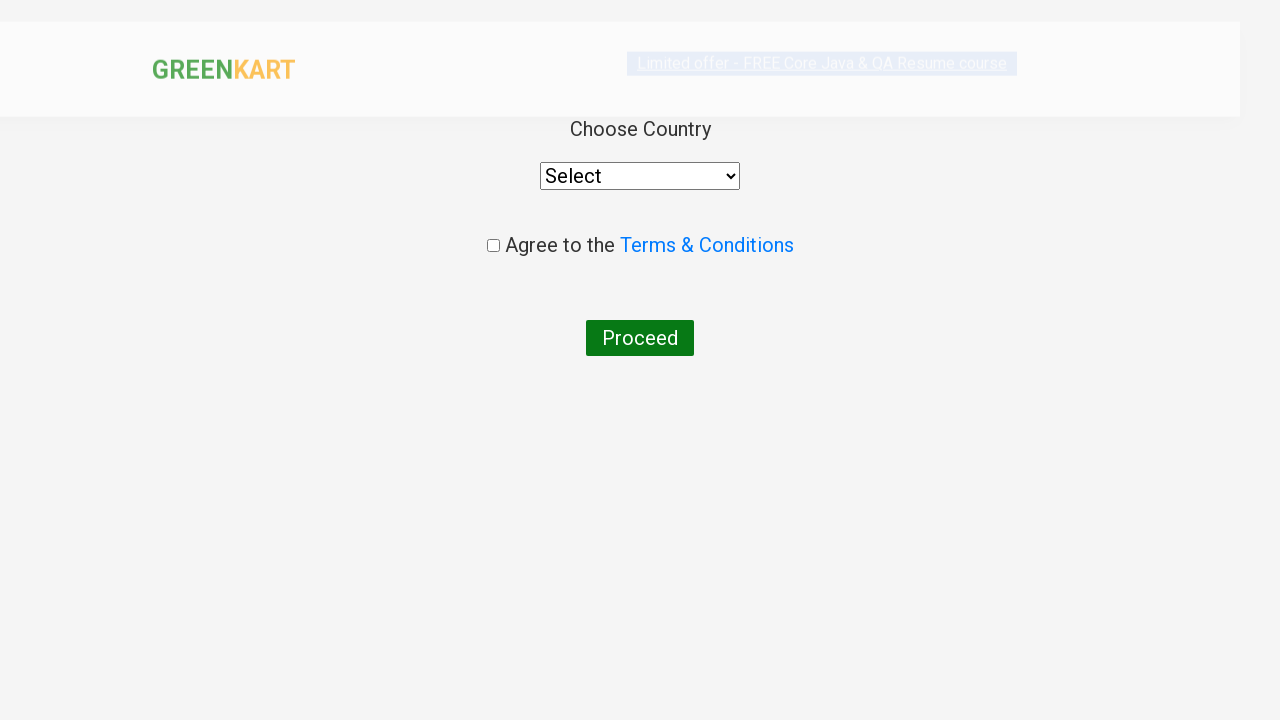

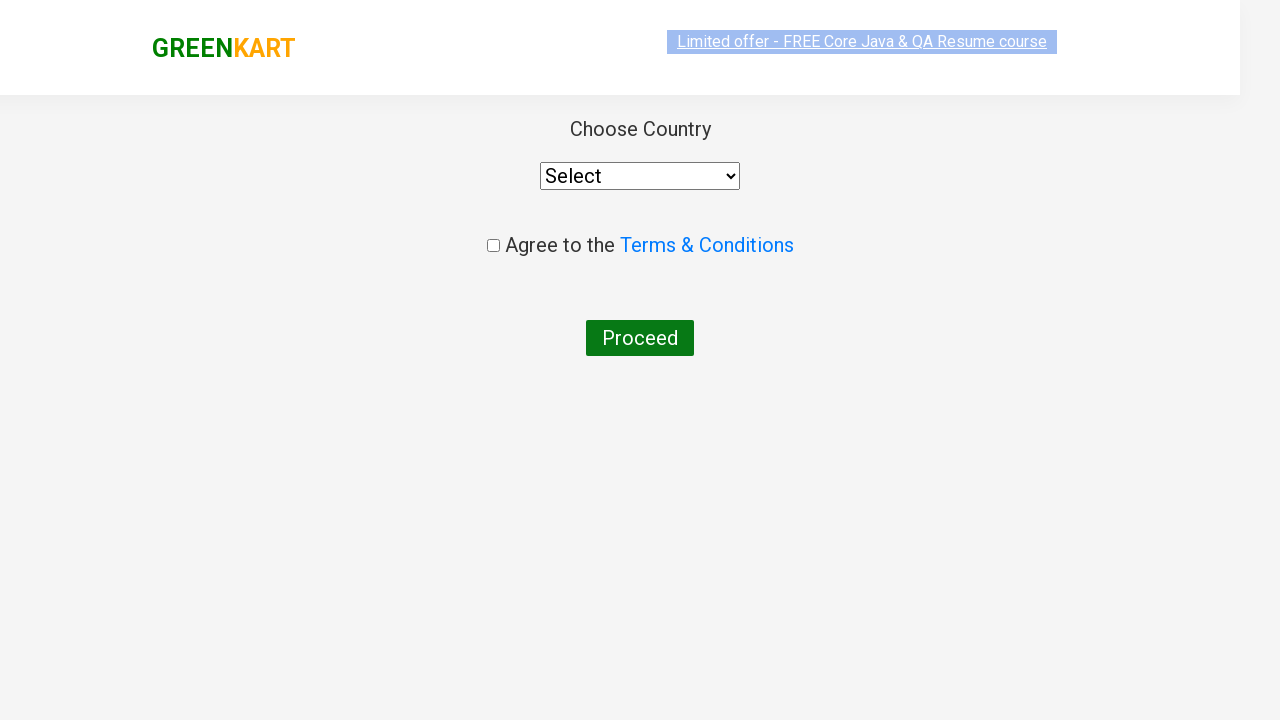